Verifies that the homepage title is correct for the OrangeHRM demo site

Starting URL: https://opensource-demo.orangehrmlive.com/

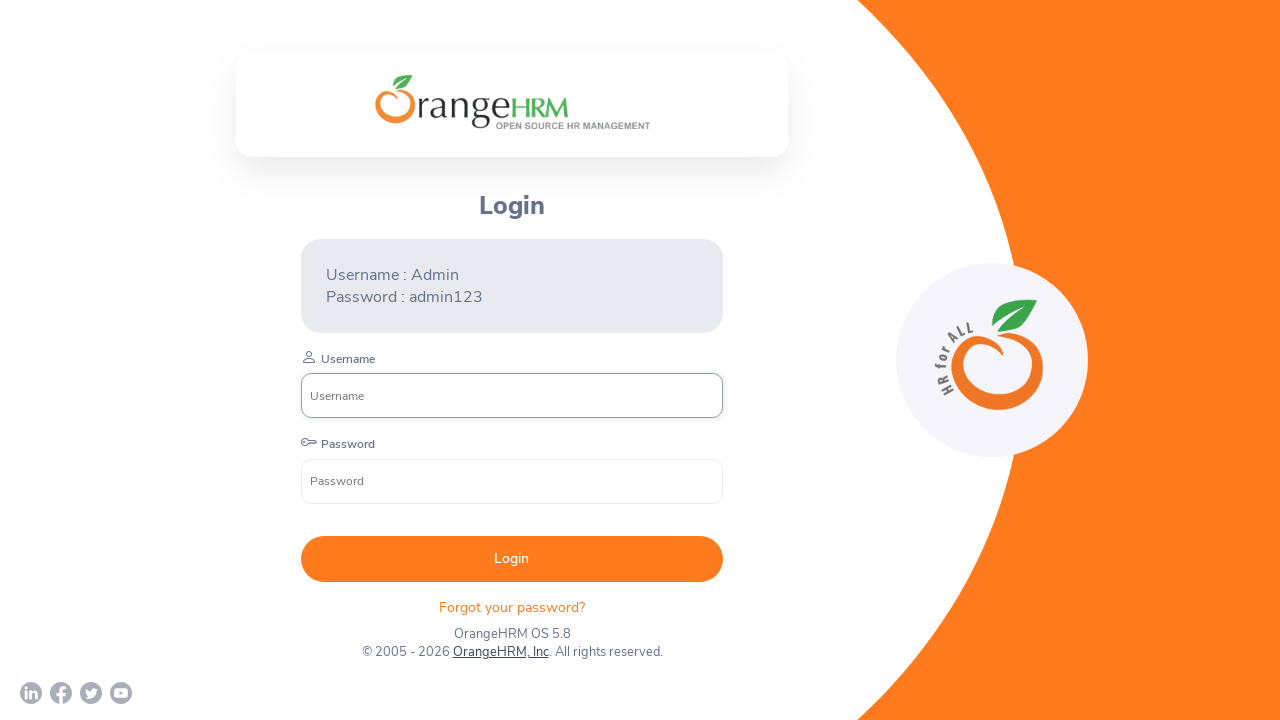

Retrieved page title from OrangeHRM homepage
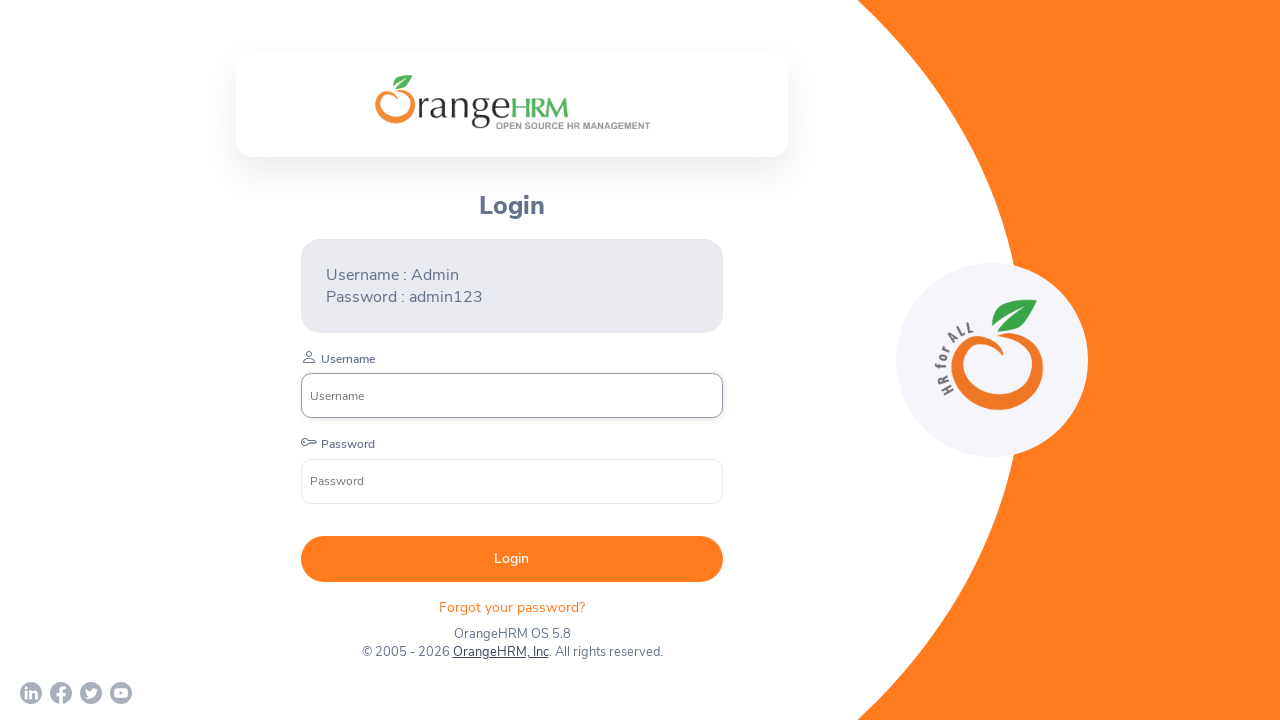

Verified page title is 'OrangeHRM'
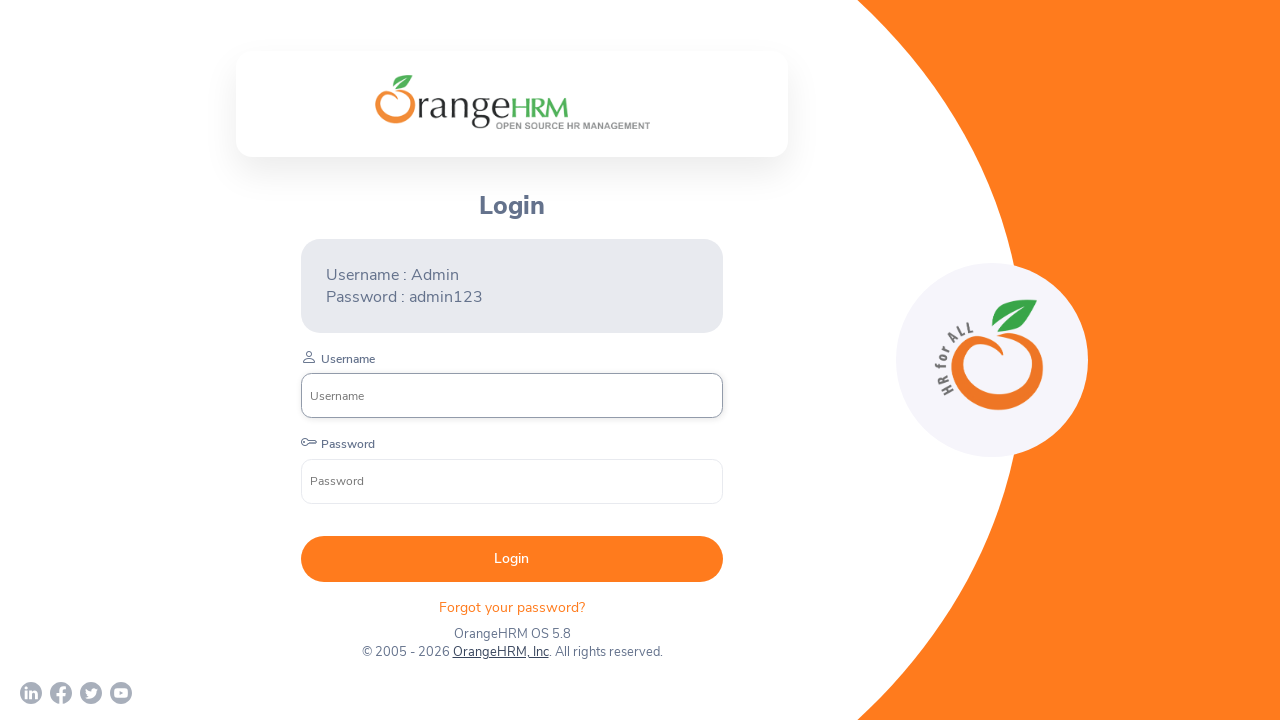

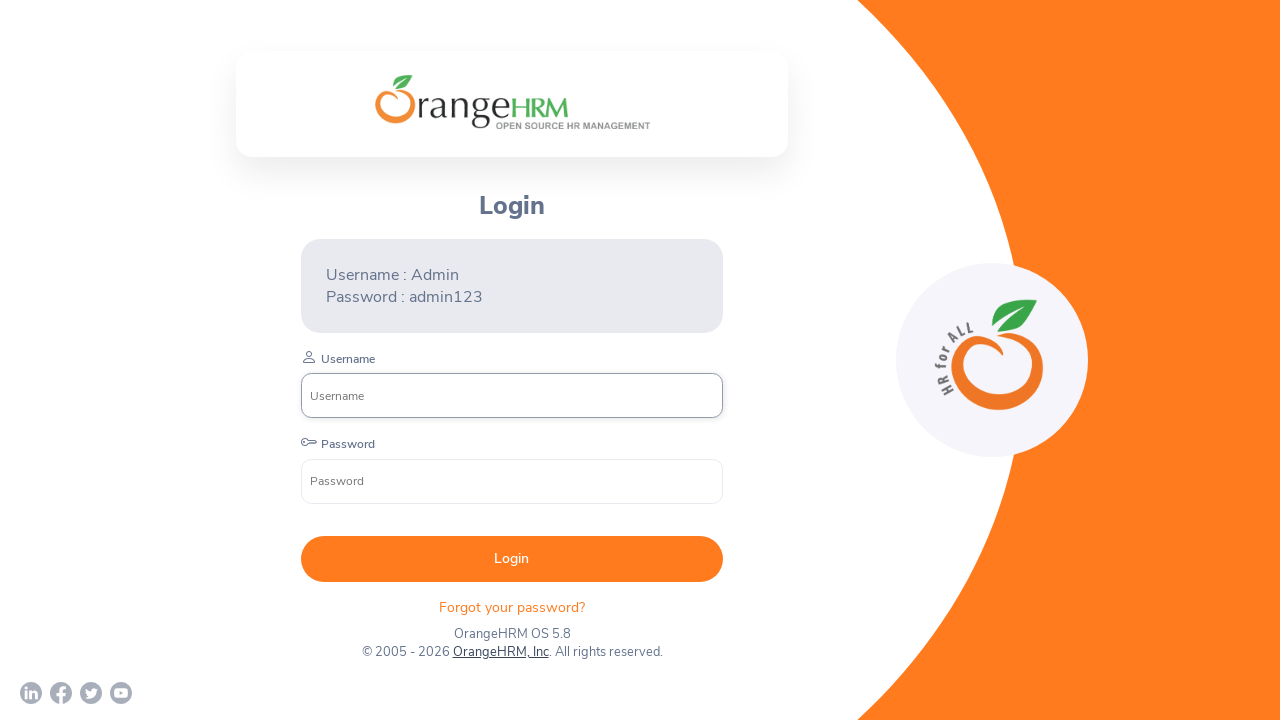